Tests mouse hover functionality by hovering over a button to reveal a dropdown menu and then clicking the "Reload" option

Starting URL: https://www.rahulshettyacademy.com/AutomationPractice

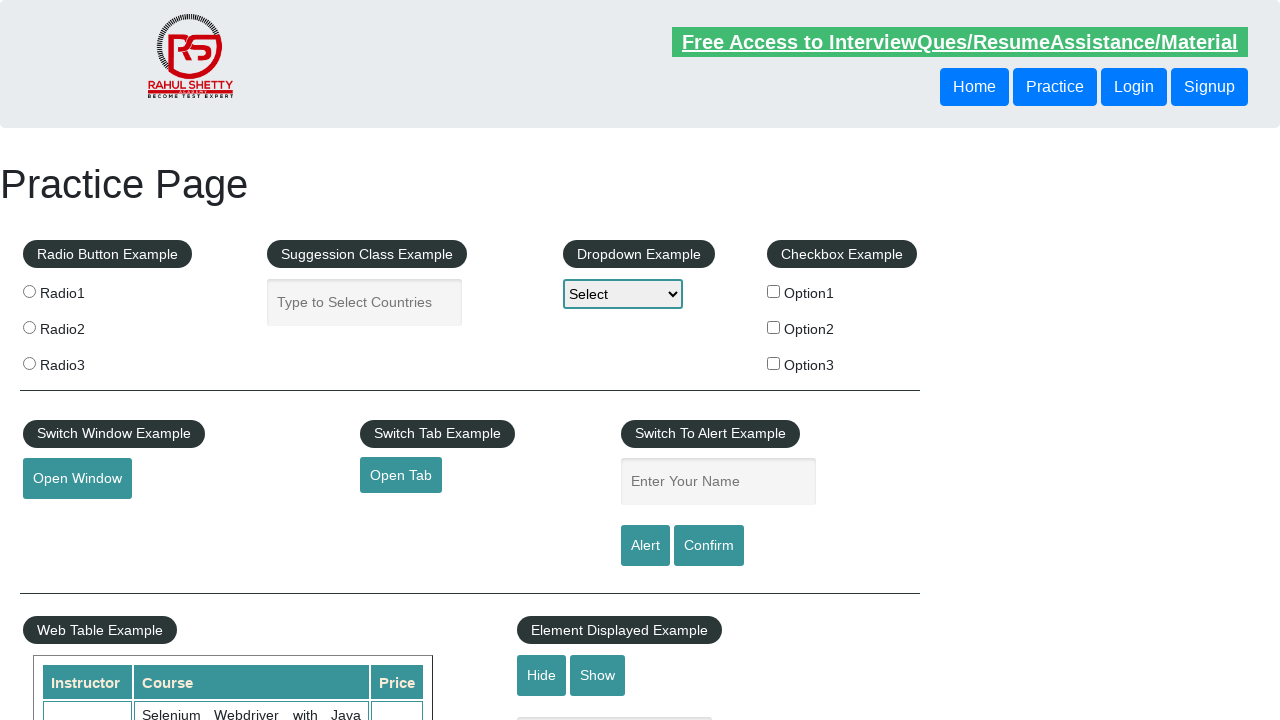

Navigated to AutomationPractice page
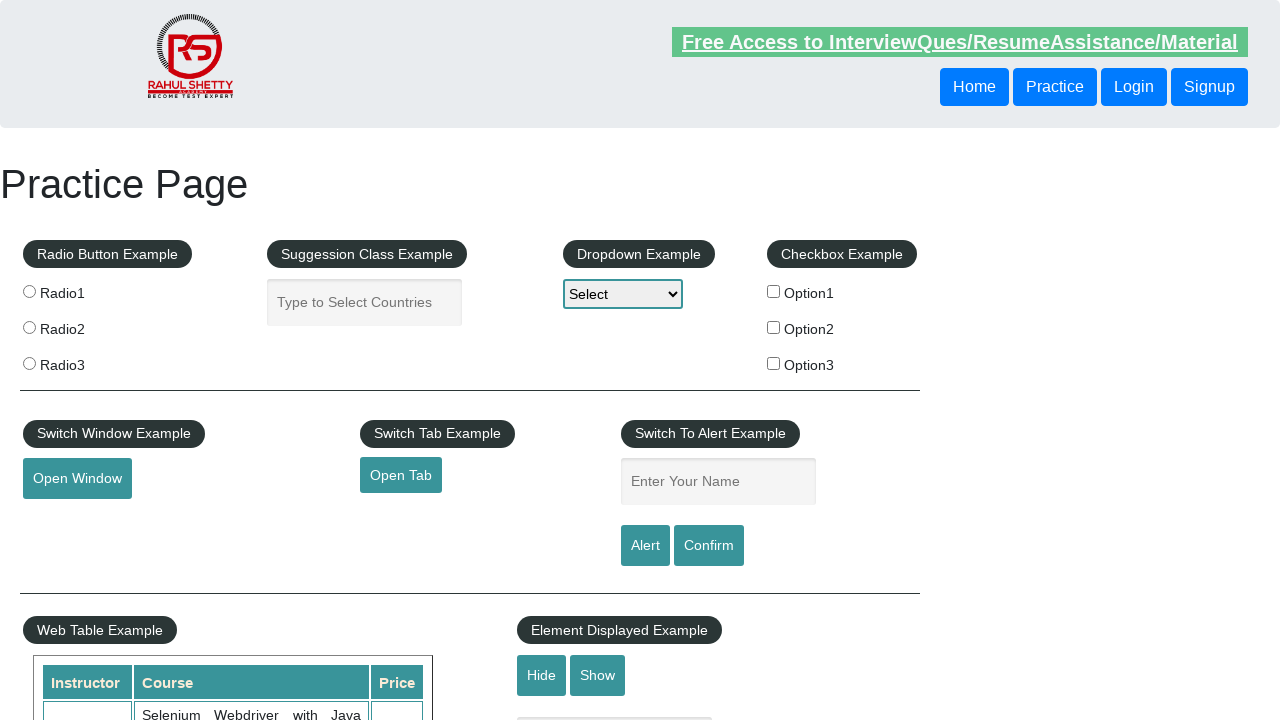

Hovered over mouse hover button to reveal dropdown menu at (83, 361) on button#mousehover
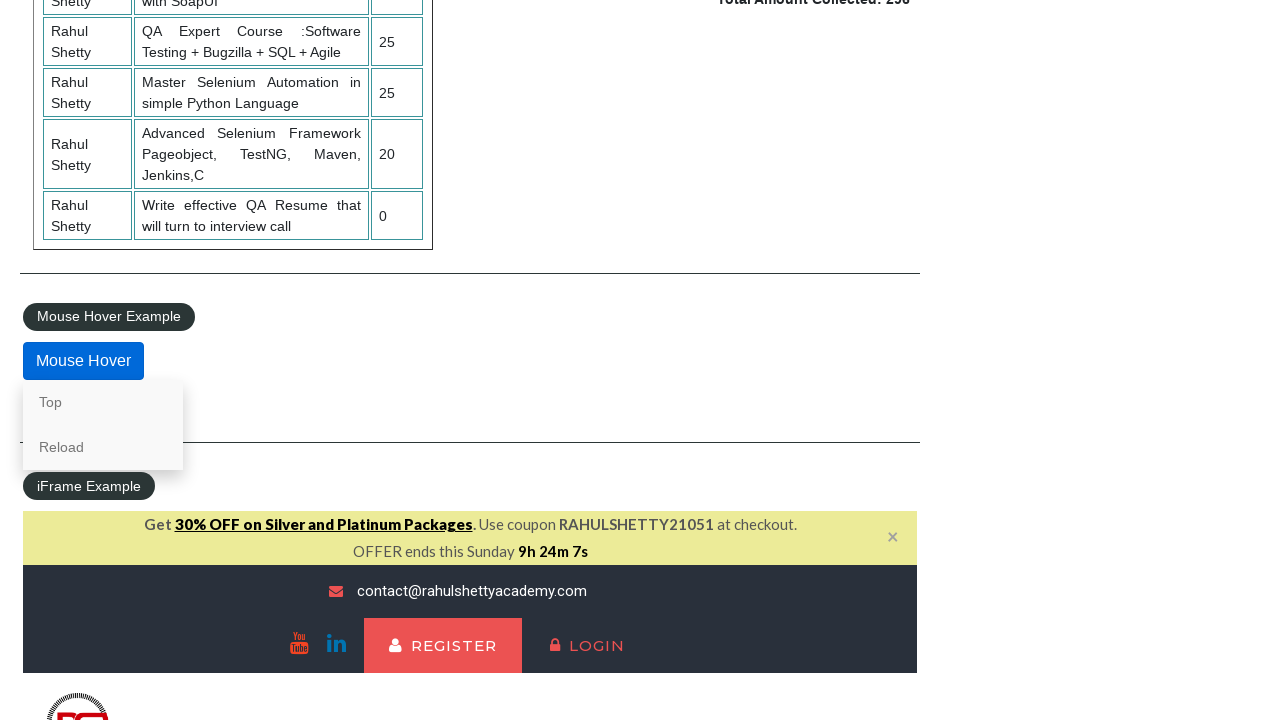

Clicked 'Reload' option from dropdown menu at (103, 447) on a:text('Reload')
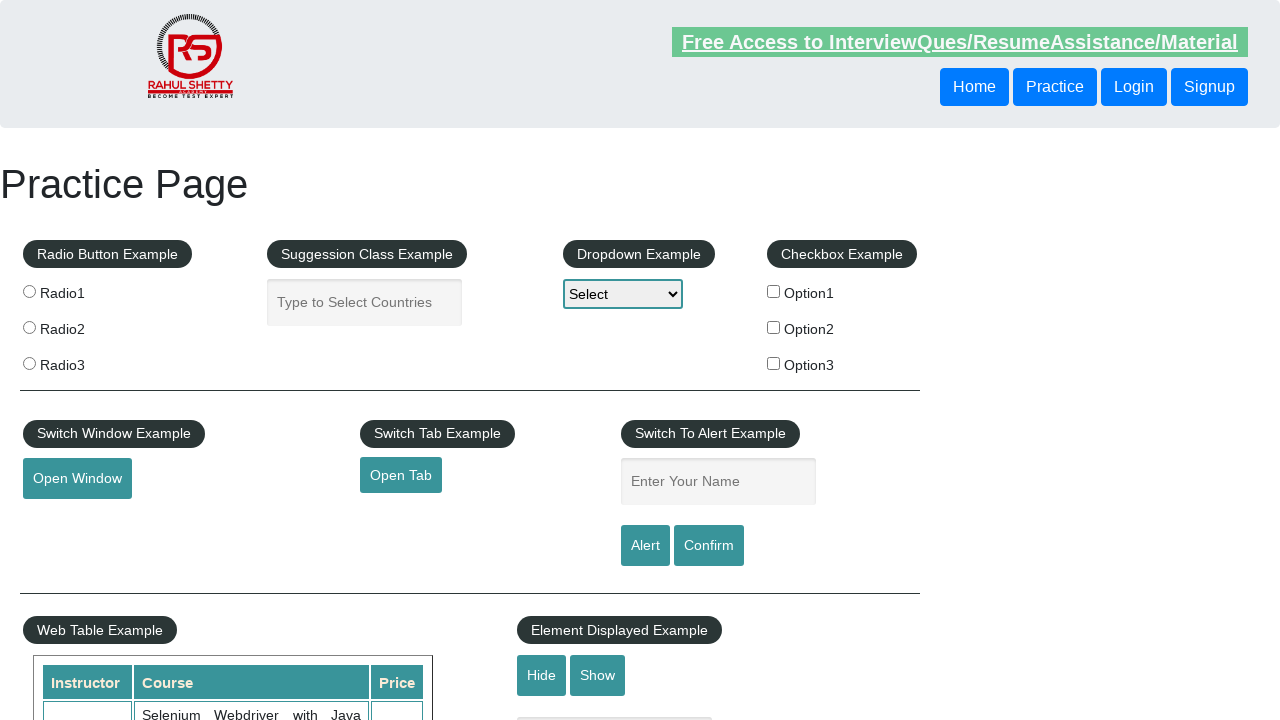

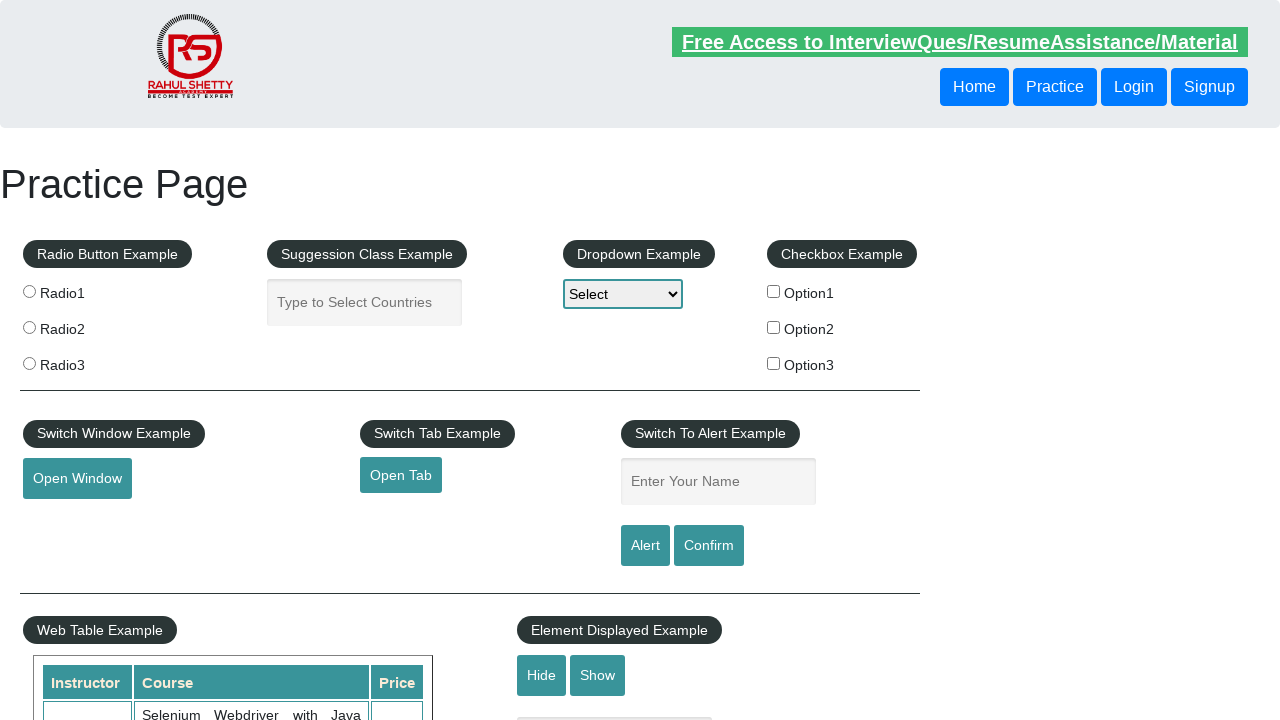